Tests right-click context menu functionality by performing a right-click on a button, selecting the copy option from the context menu, and accepting the resulting alert

Starting URL: http://swisnl.github.io/jQuery-contextMenu/demo.html

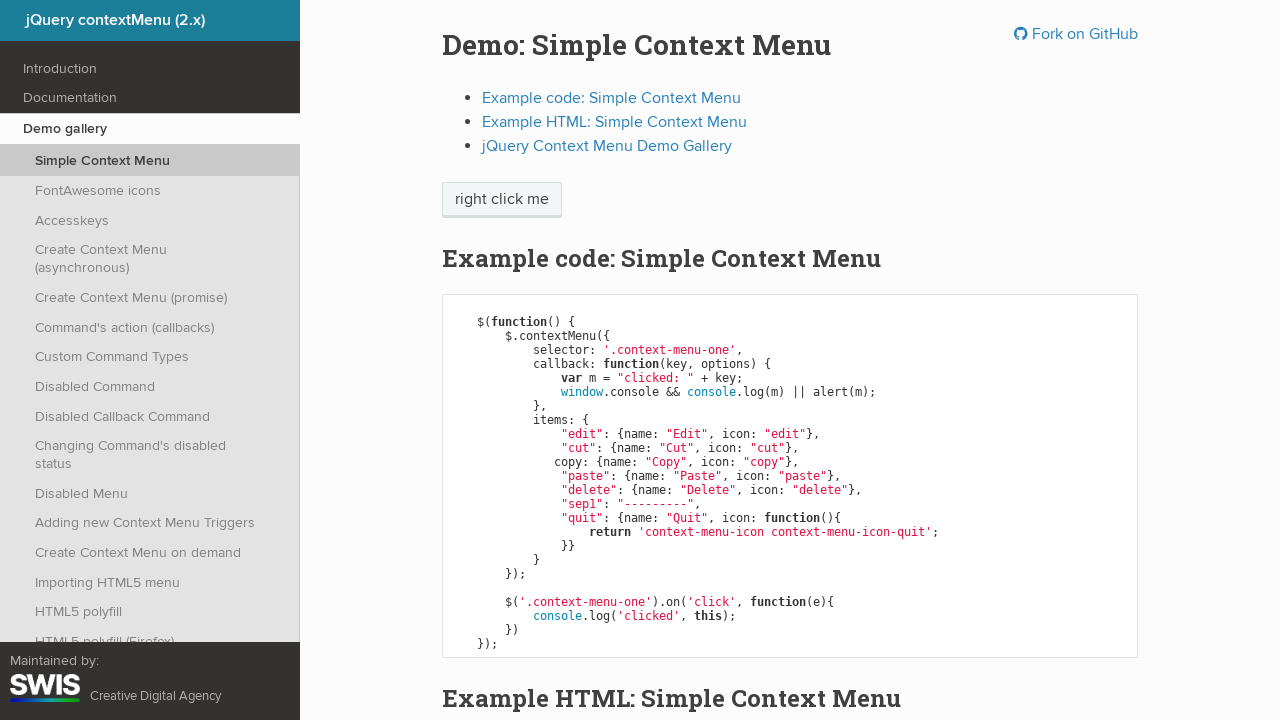

Located the context menu button element
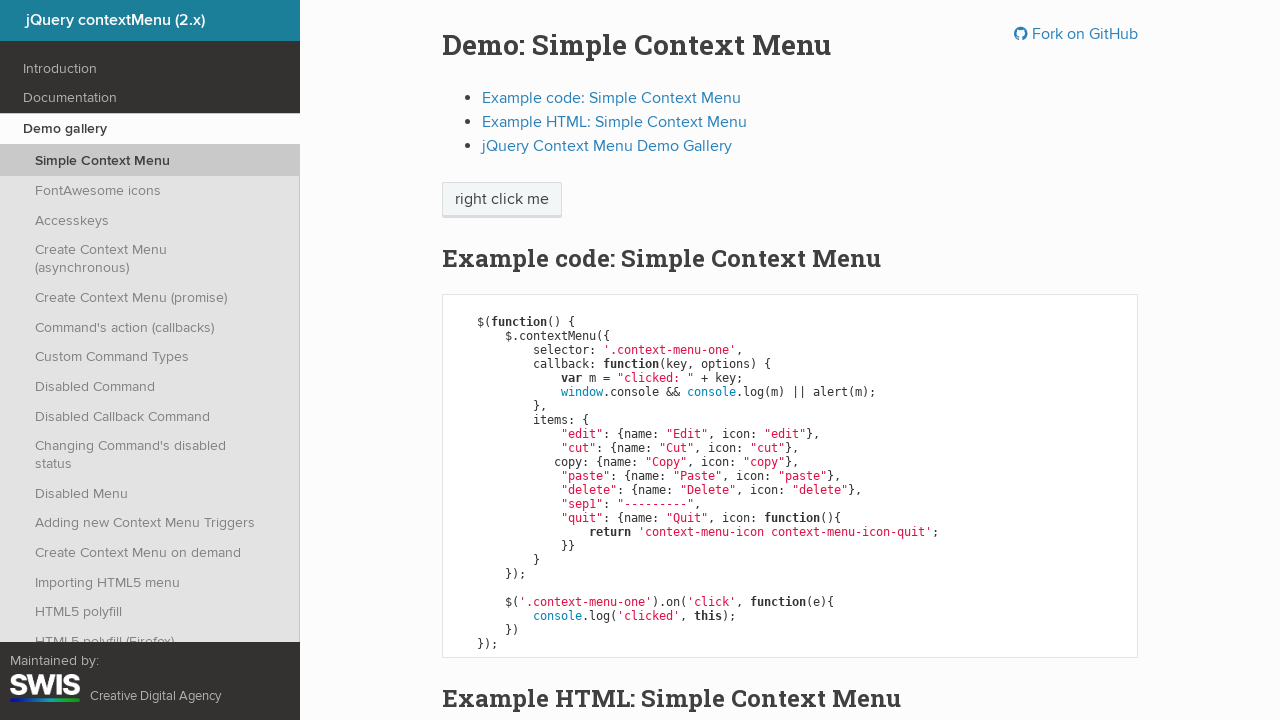

Performed right-click on the button to open context menu at (502, 200) on xpath=//span[@class='context-menu-one btn btn-neutral']
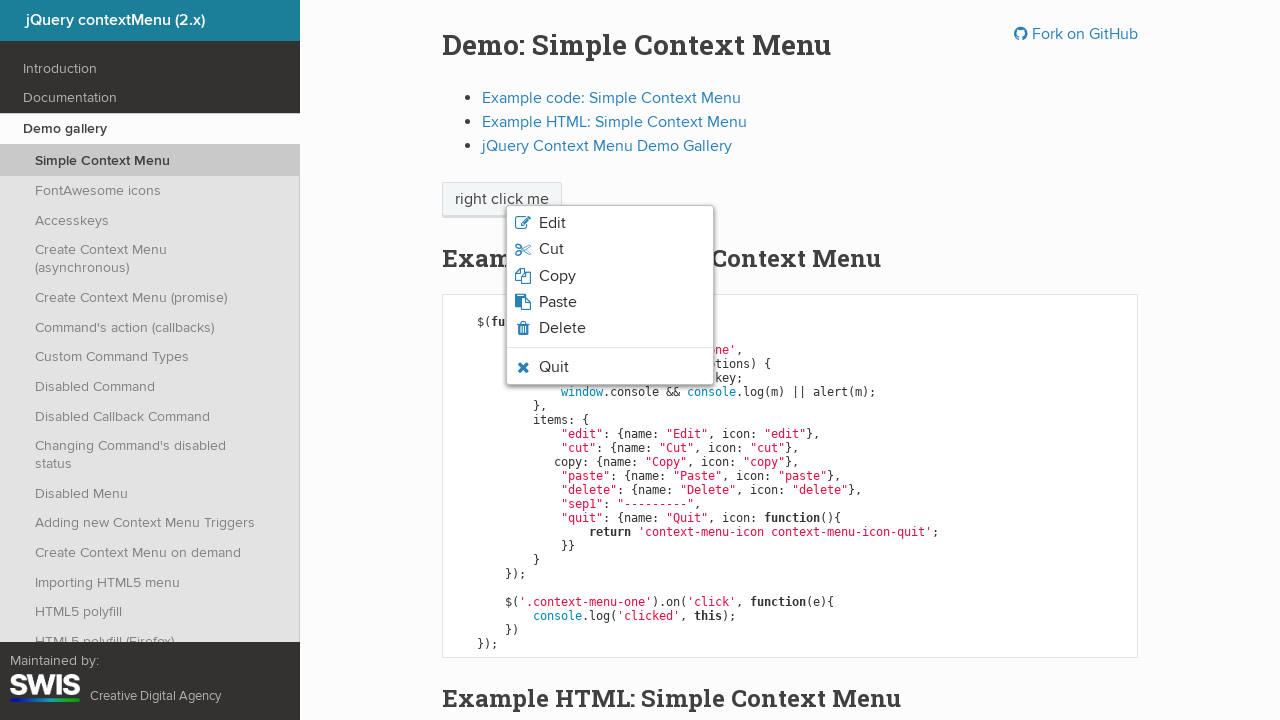

Clicked the Copy option from the context menu at (610, 276) on xpath=//li[@class='context-menu-item context-menu-icon context-menu-icon-copy']
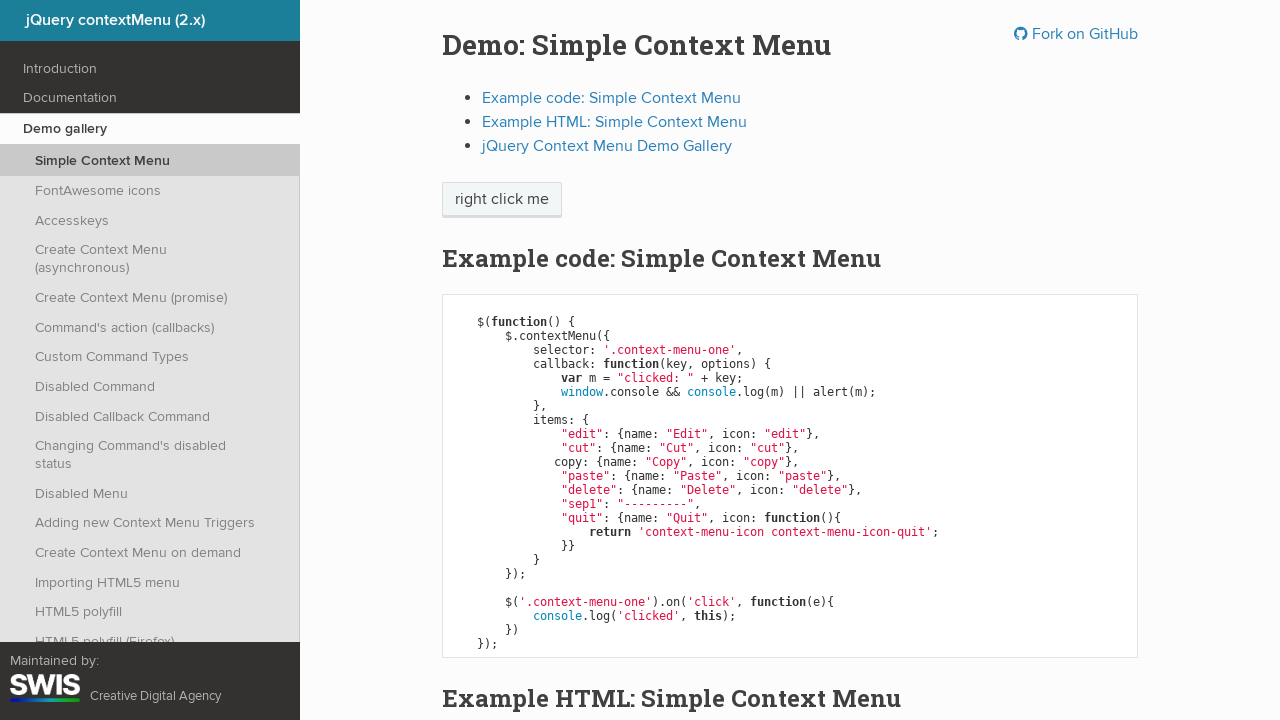

Set up dialog handler to accept the alert
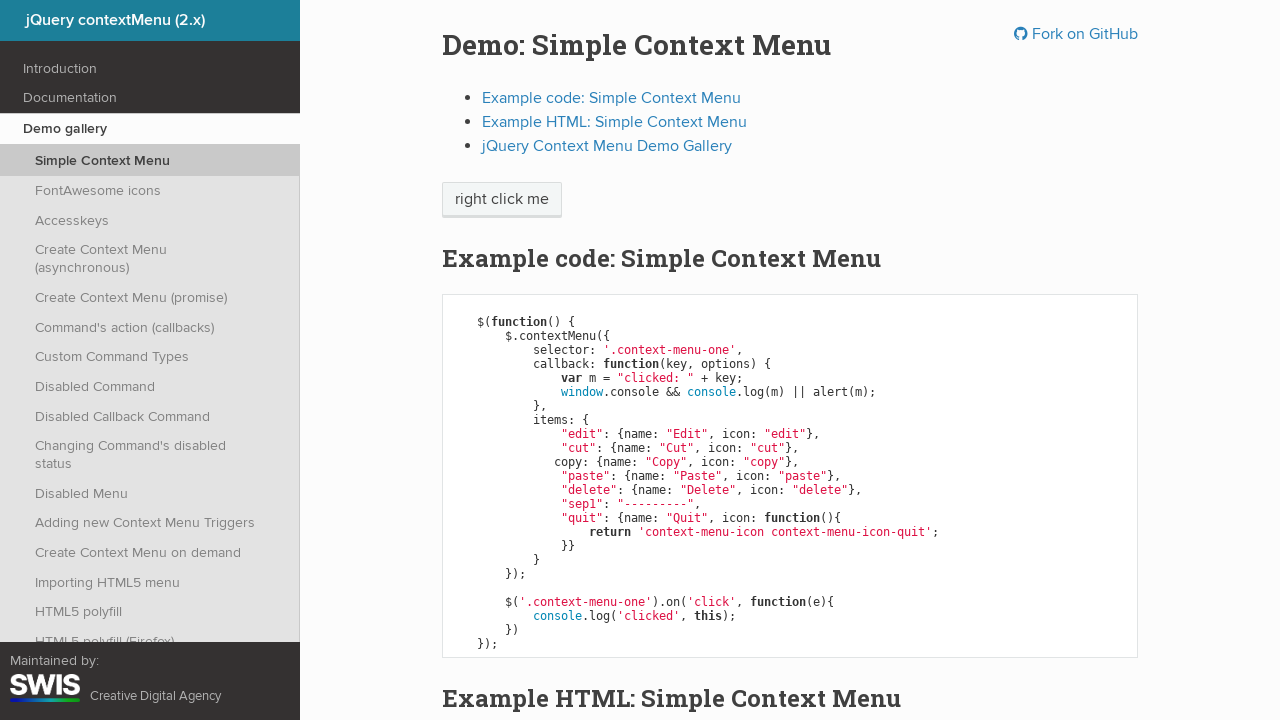

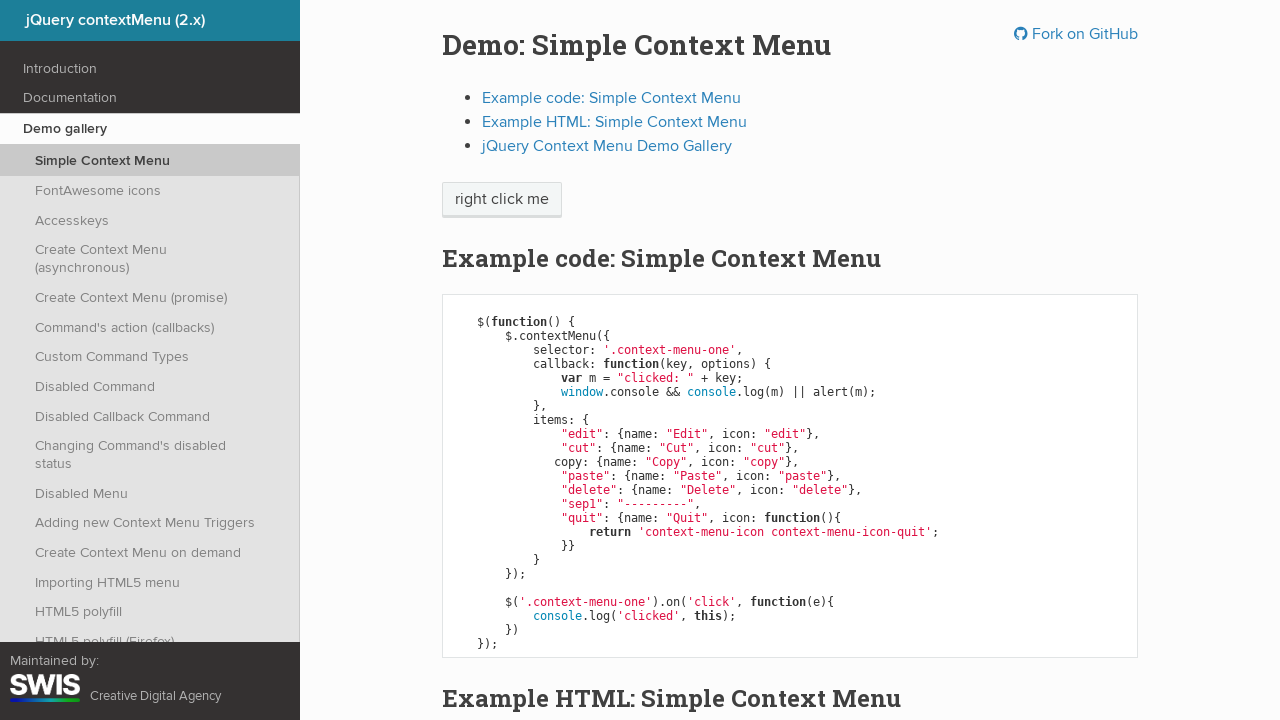